Tests clicking on a button with a dynamic ID by using a stable CSS class selector to find and click the blue primary button.

Starting URL: http://uitestingplayground.com/dynamicid

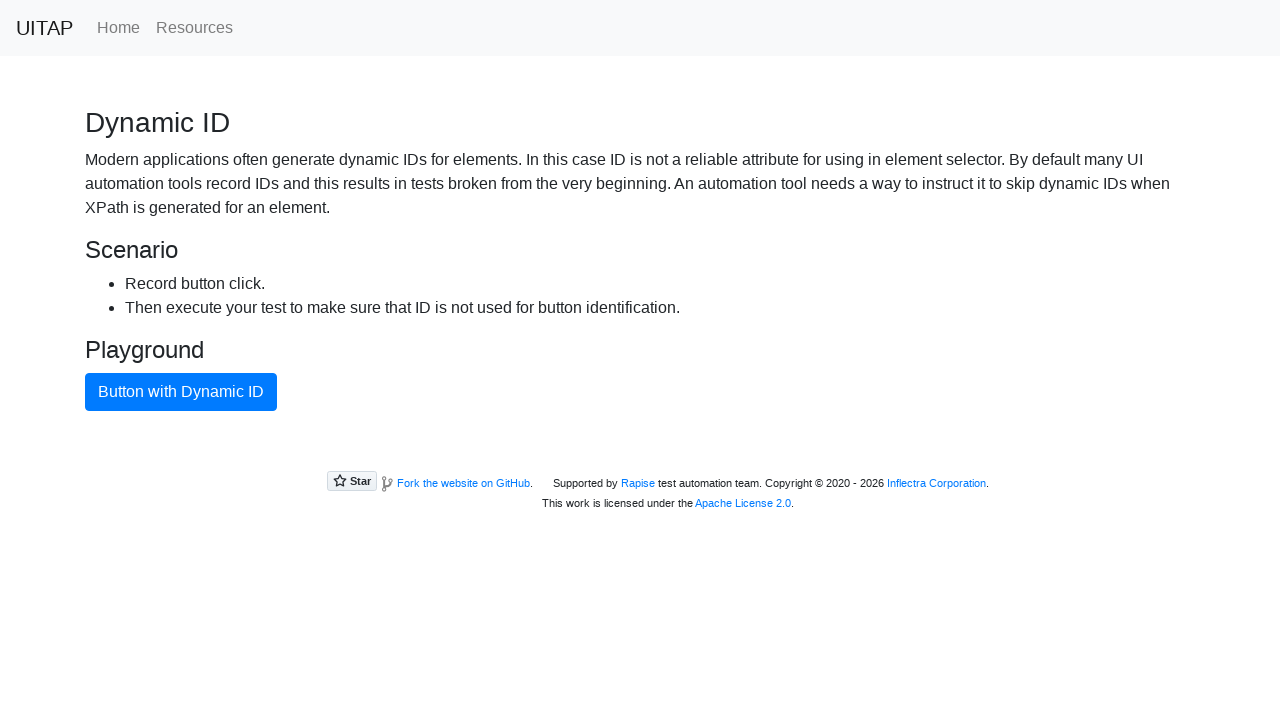

Clicked the blue primary button using CSS class selector to bypass dynamic ID at (181, 392) on .btn.btn-primary
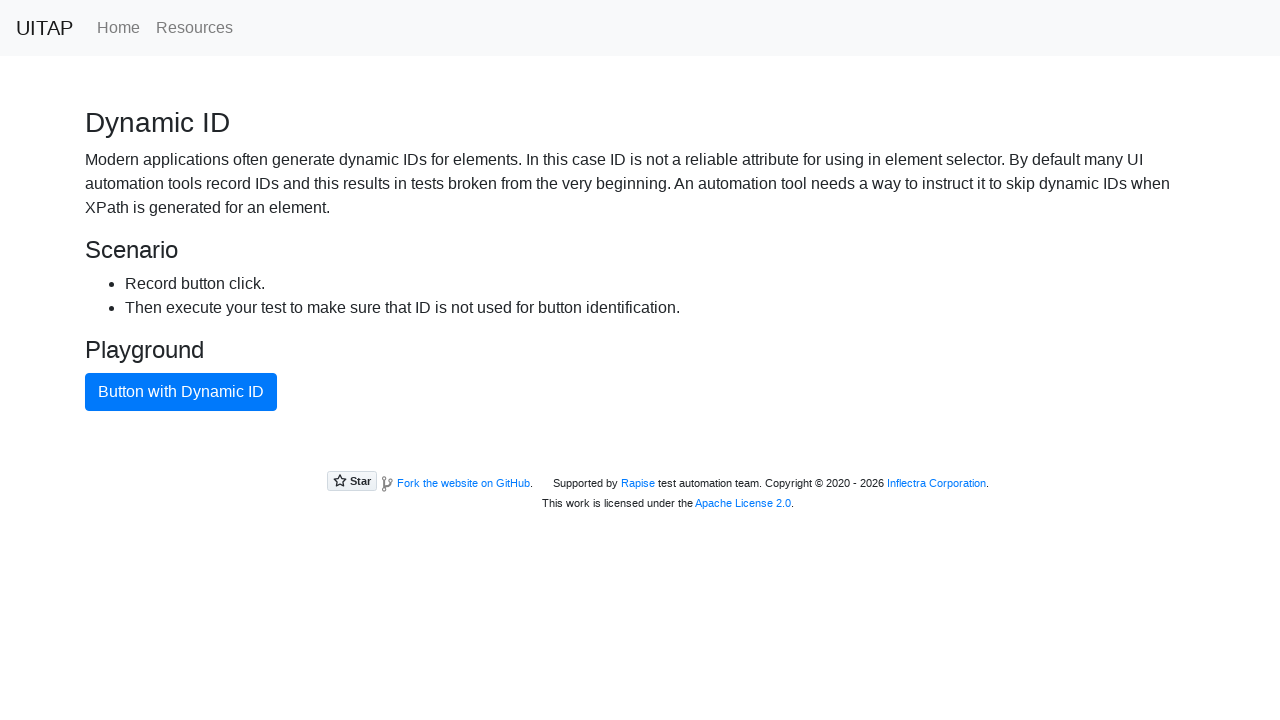

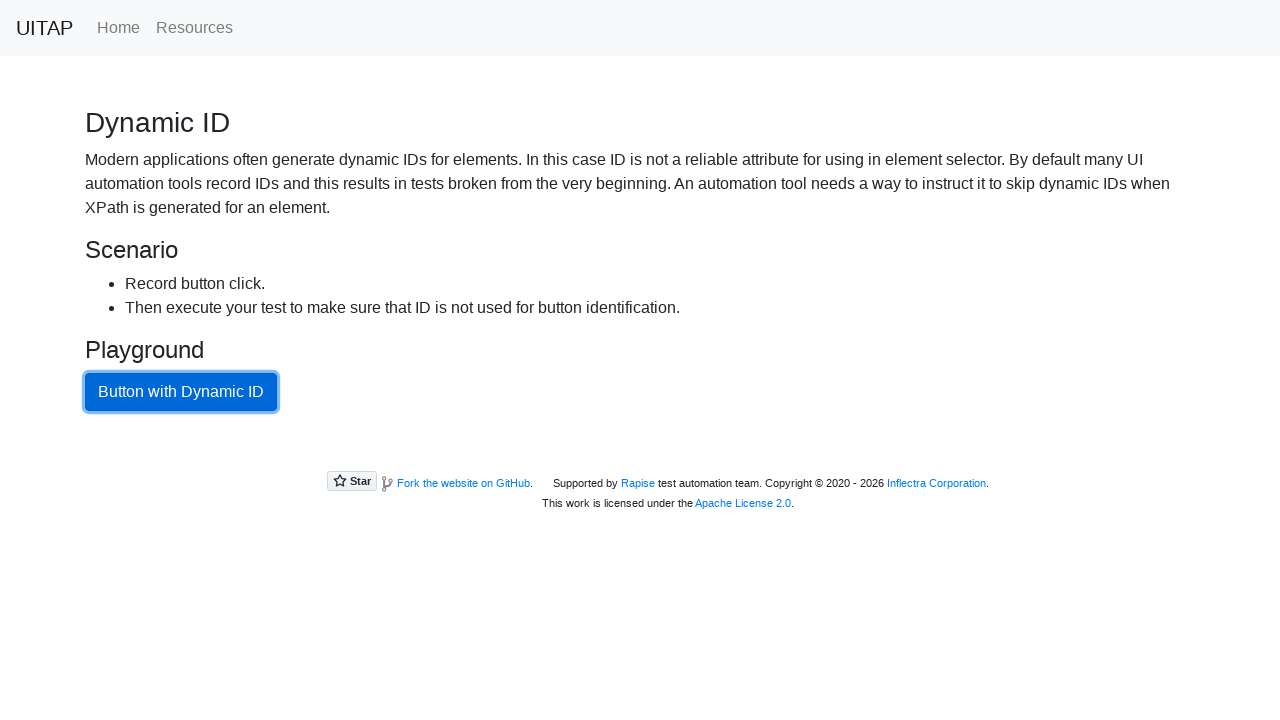